Tests multi-window browser functionality by navigating to Myntra, opening a new browser window, and navigating to Sauce Labs opensource site

Starting URL: https://www.myntra.com/

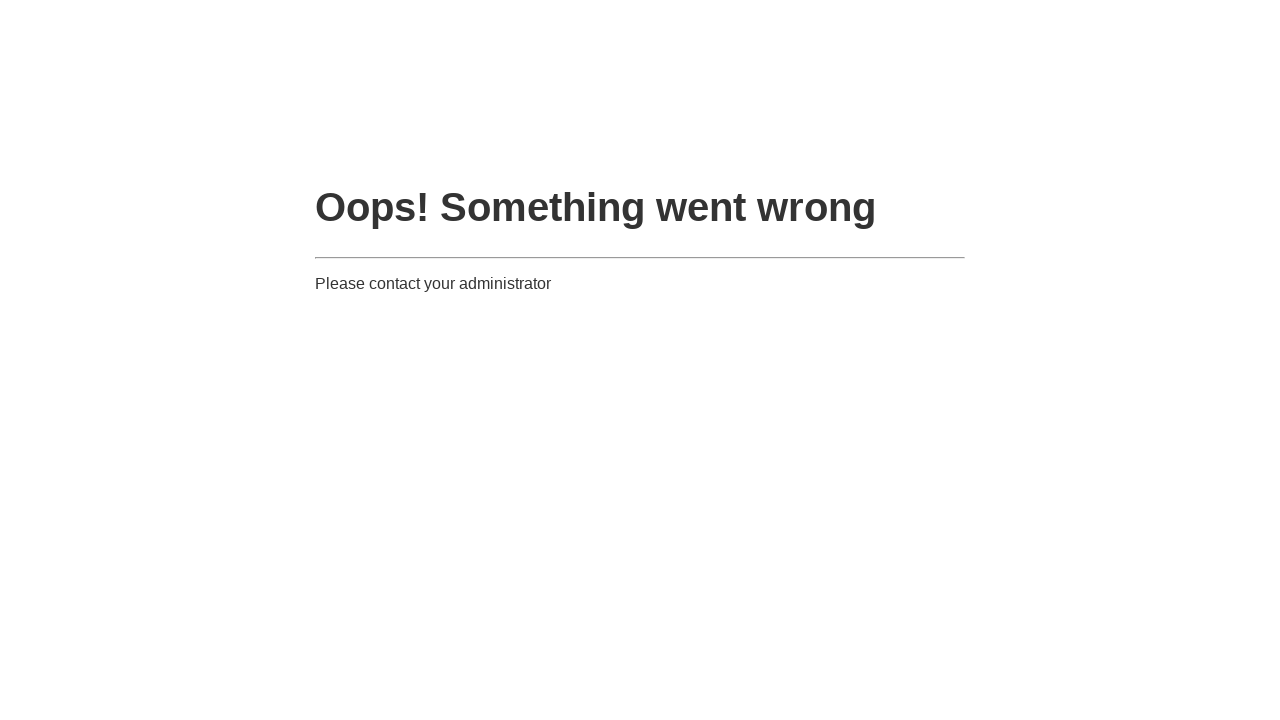

Myntra page loaded with domcontentloaded state
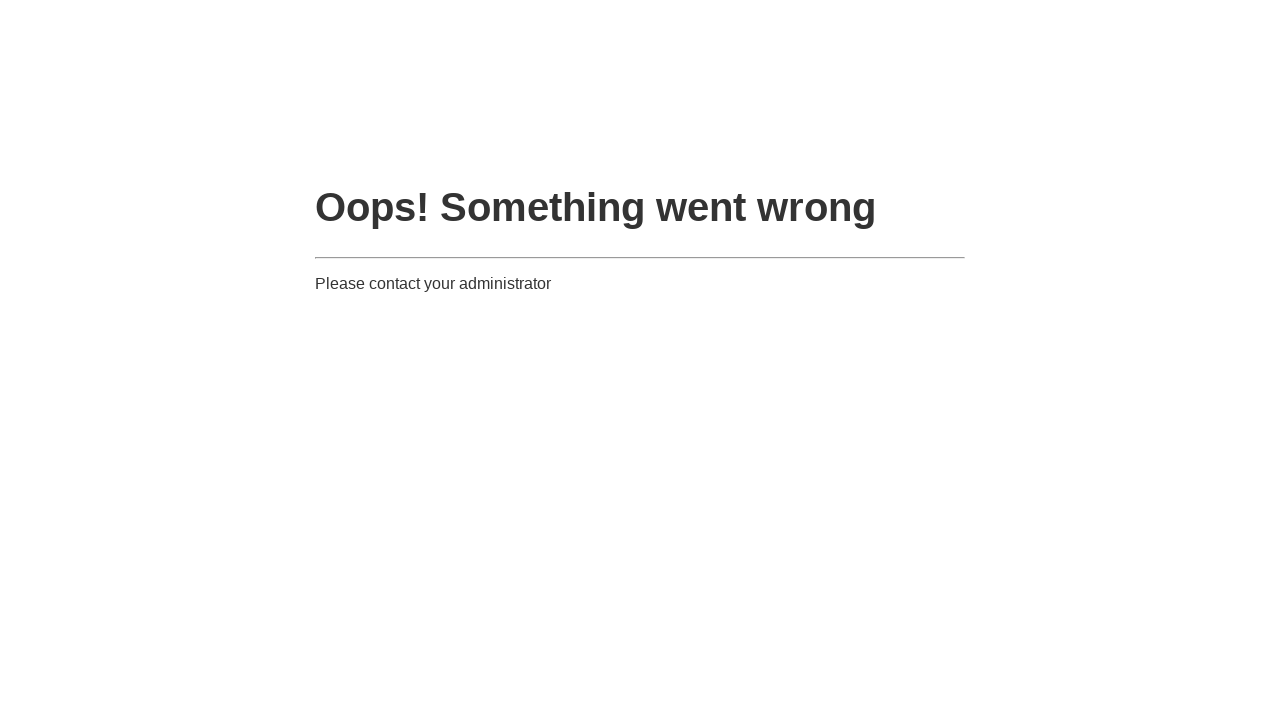

Opened a new browser window
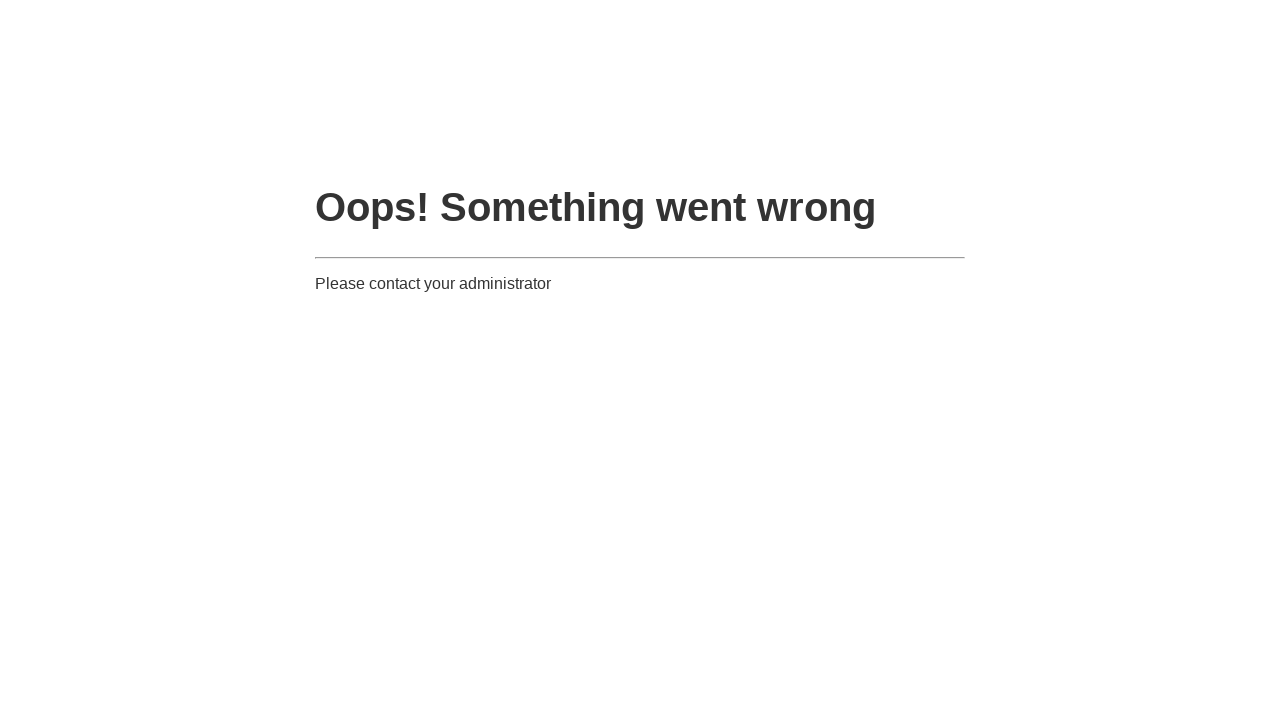

Navigated new window to Sauce Labs opensource site
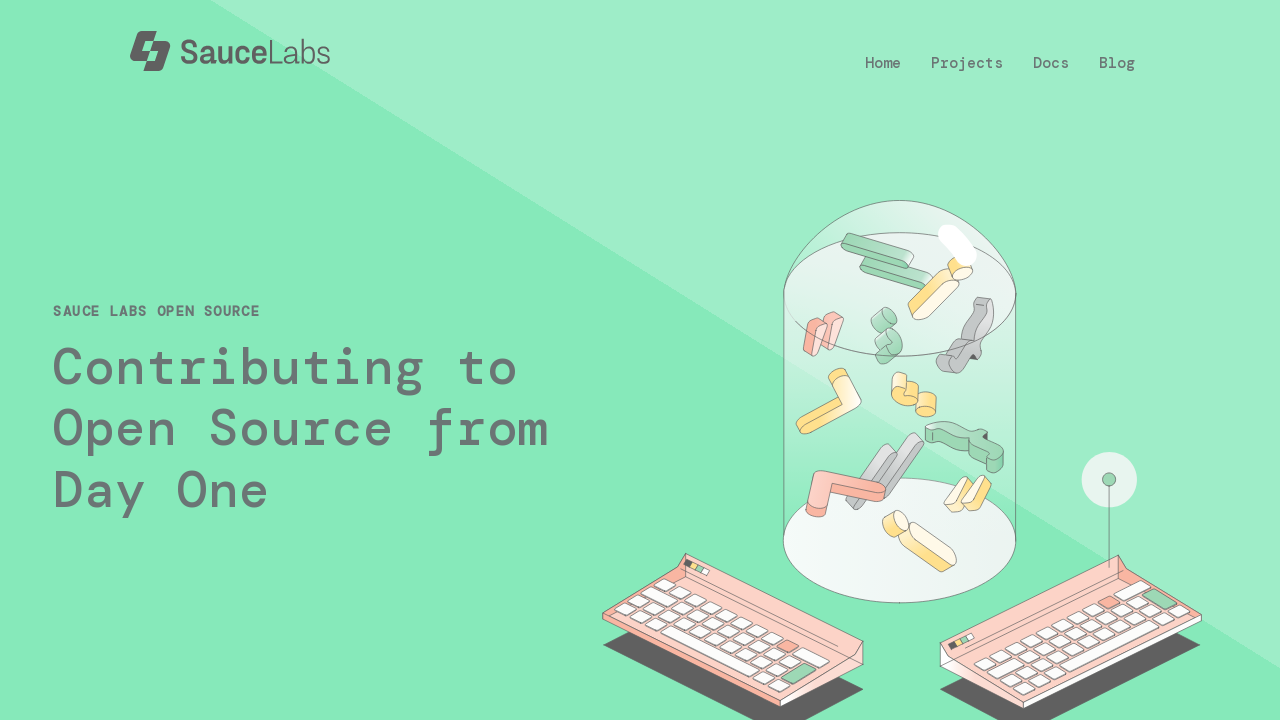

Sauce Labs opensource page loaded with domcontentloaded state
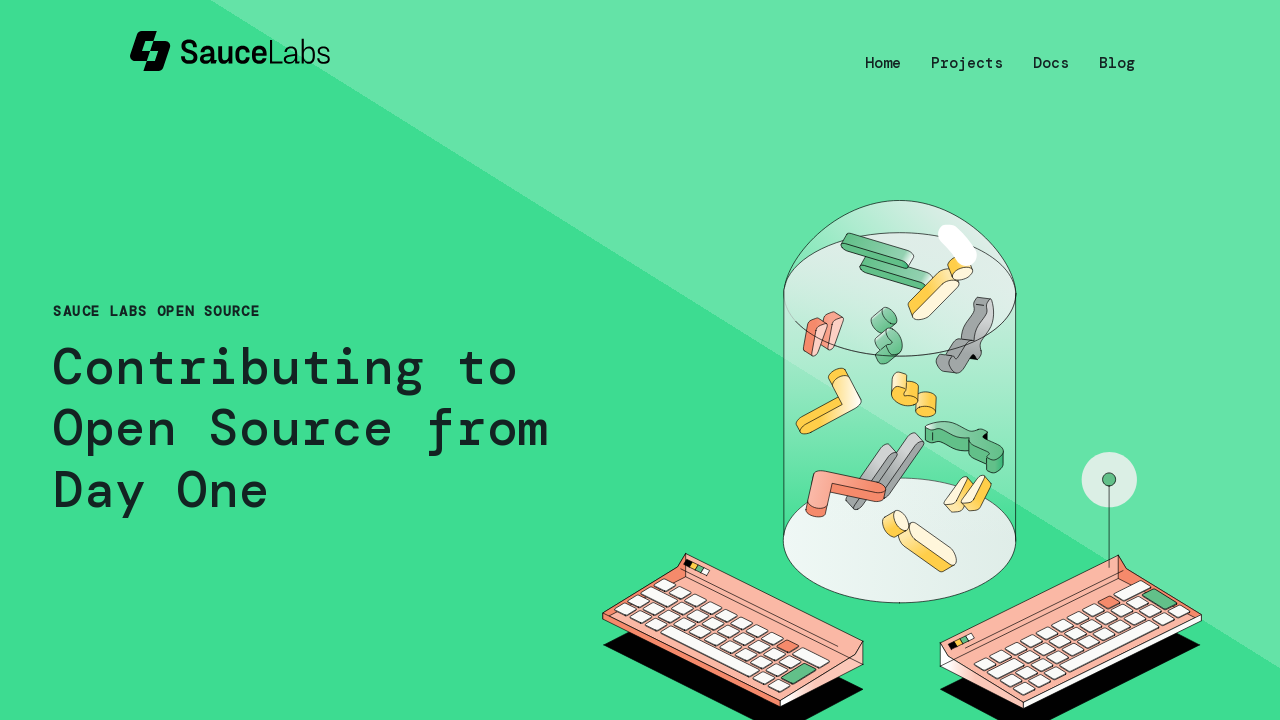

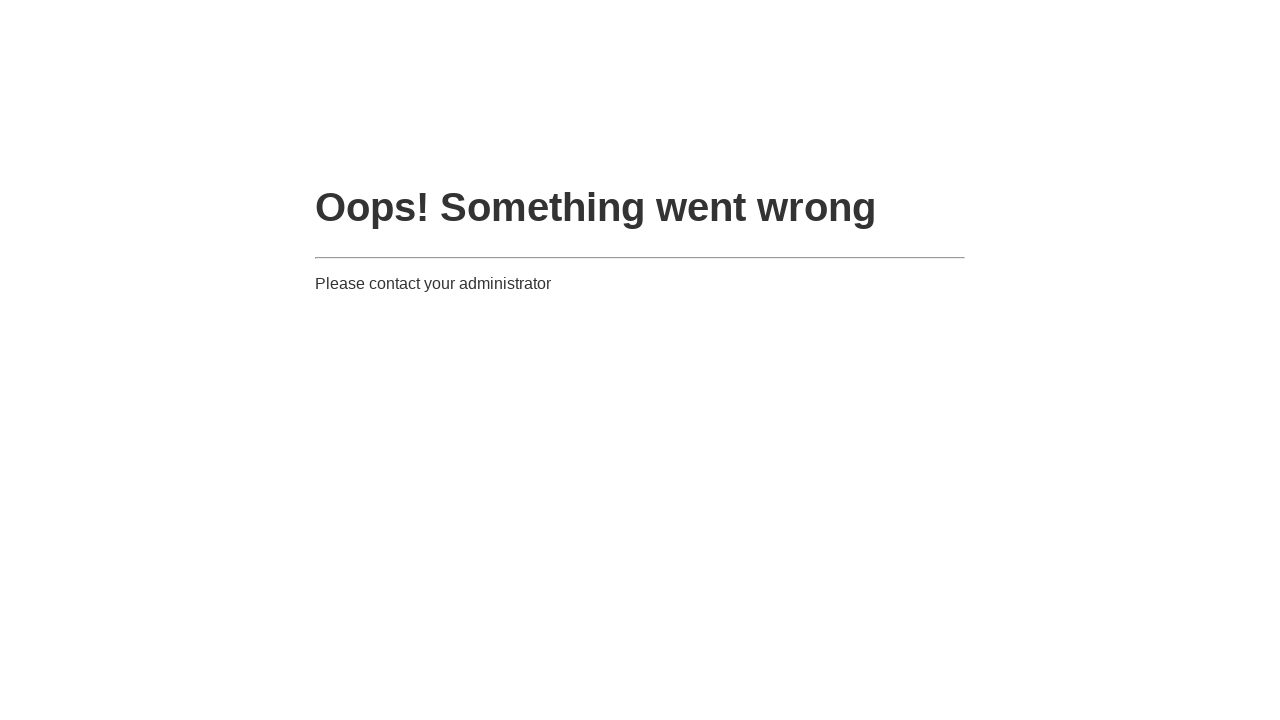